Navigates to the testing world registration page and maximizes the browser window (conditional skip test)

Starting URL: http://thetestingworld.com/testing

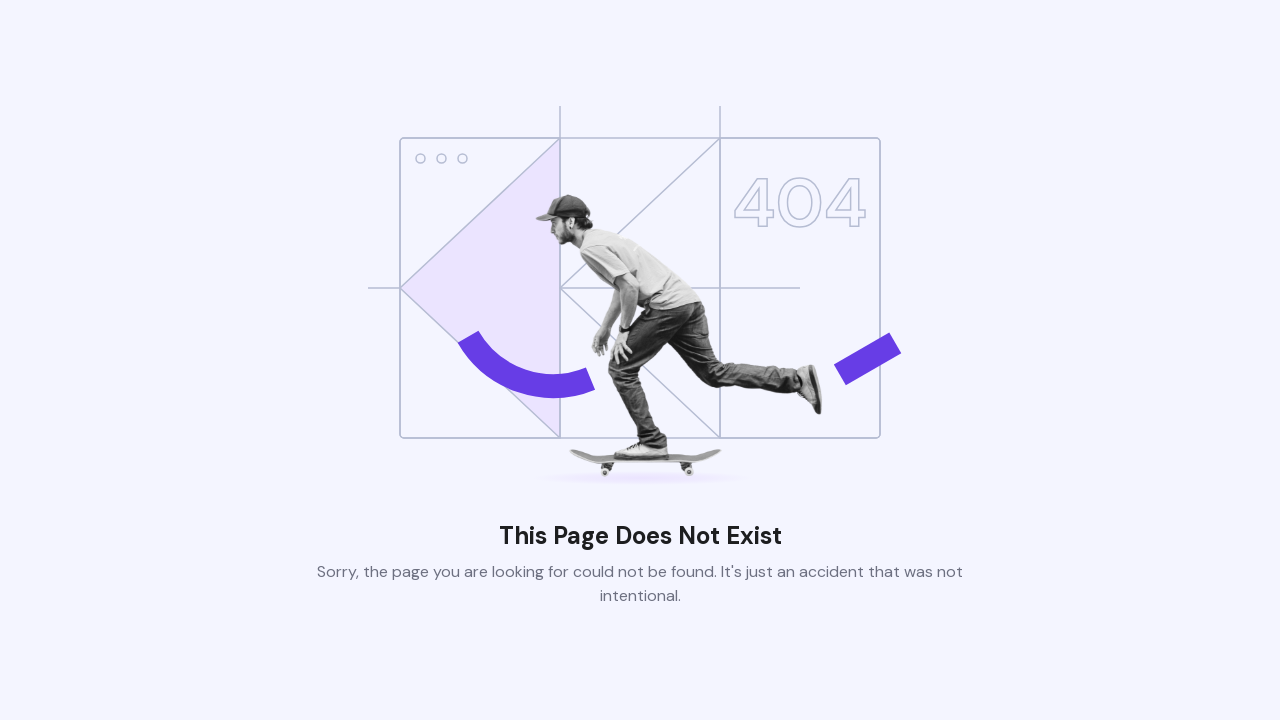

Set browser window to maximized size (1920x1080)
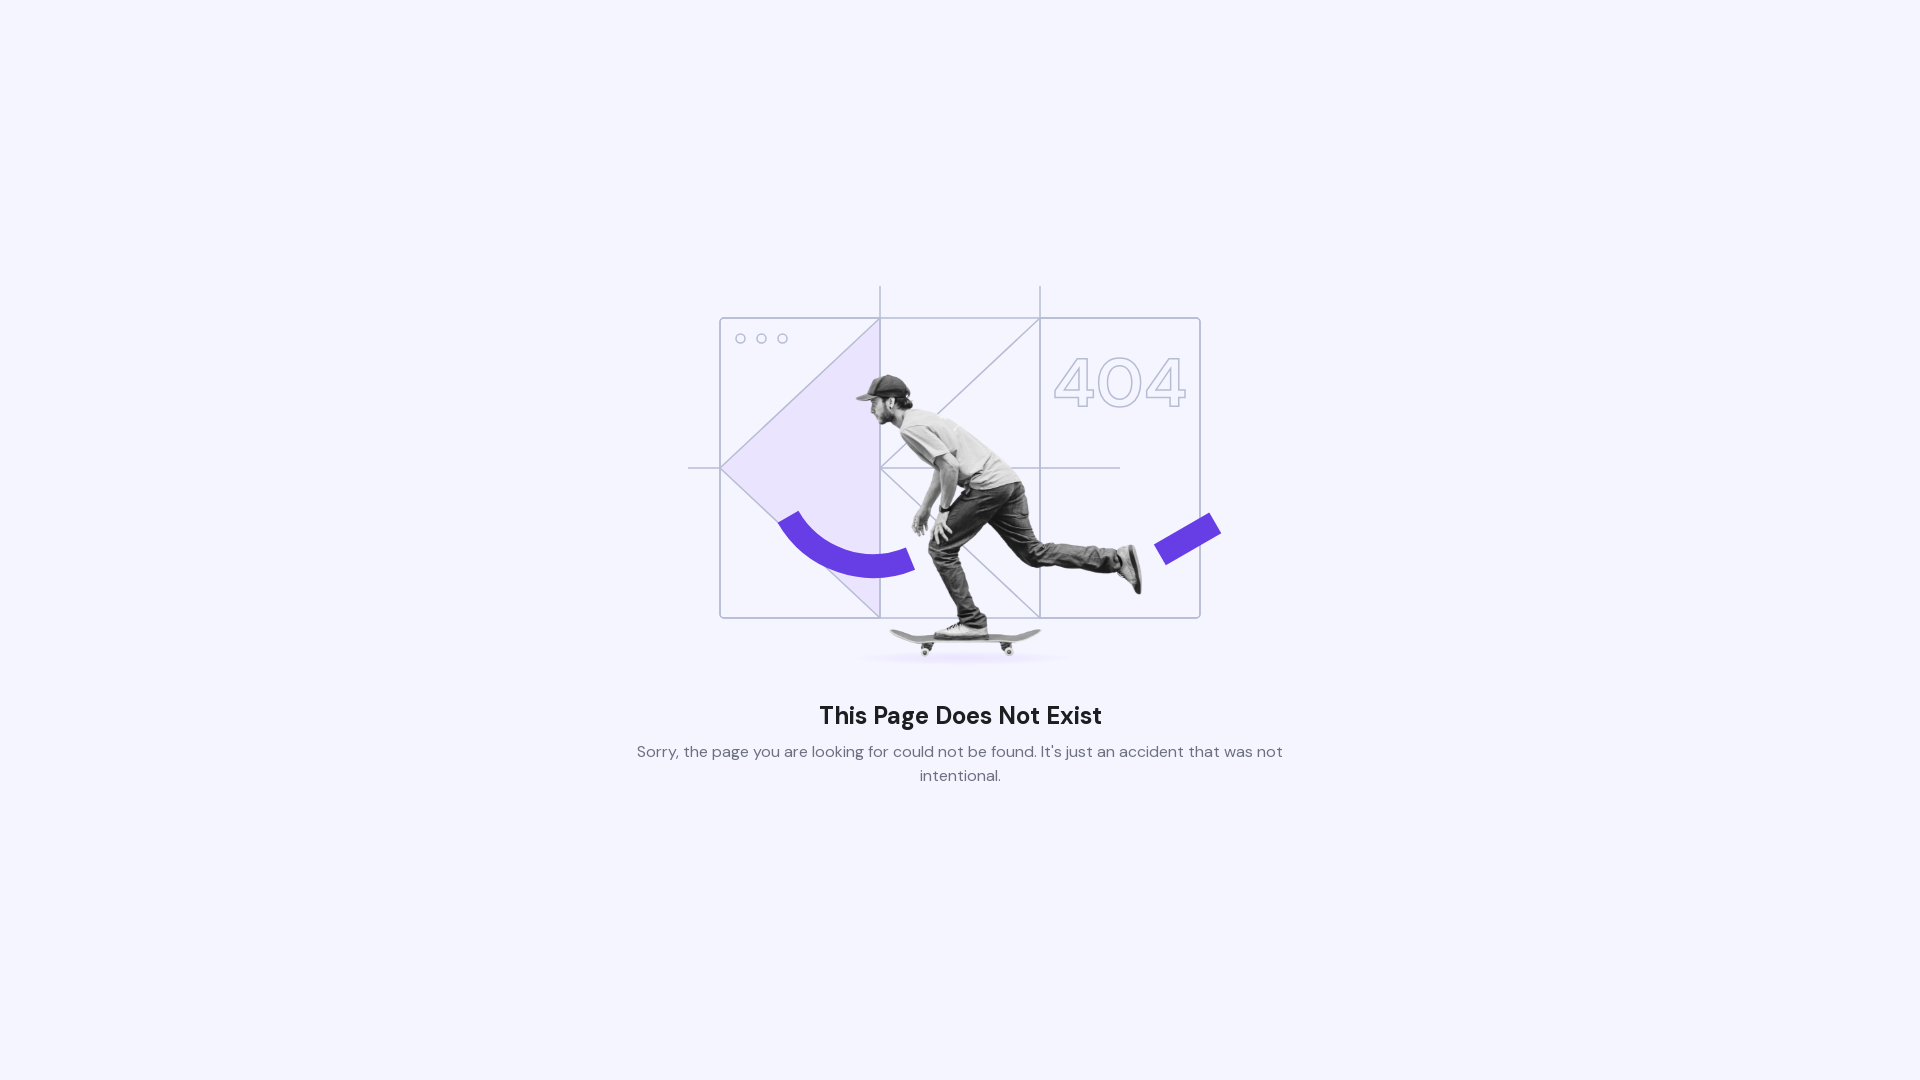

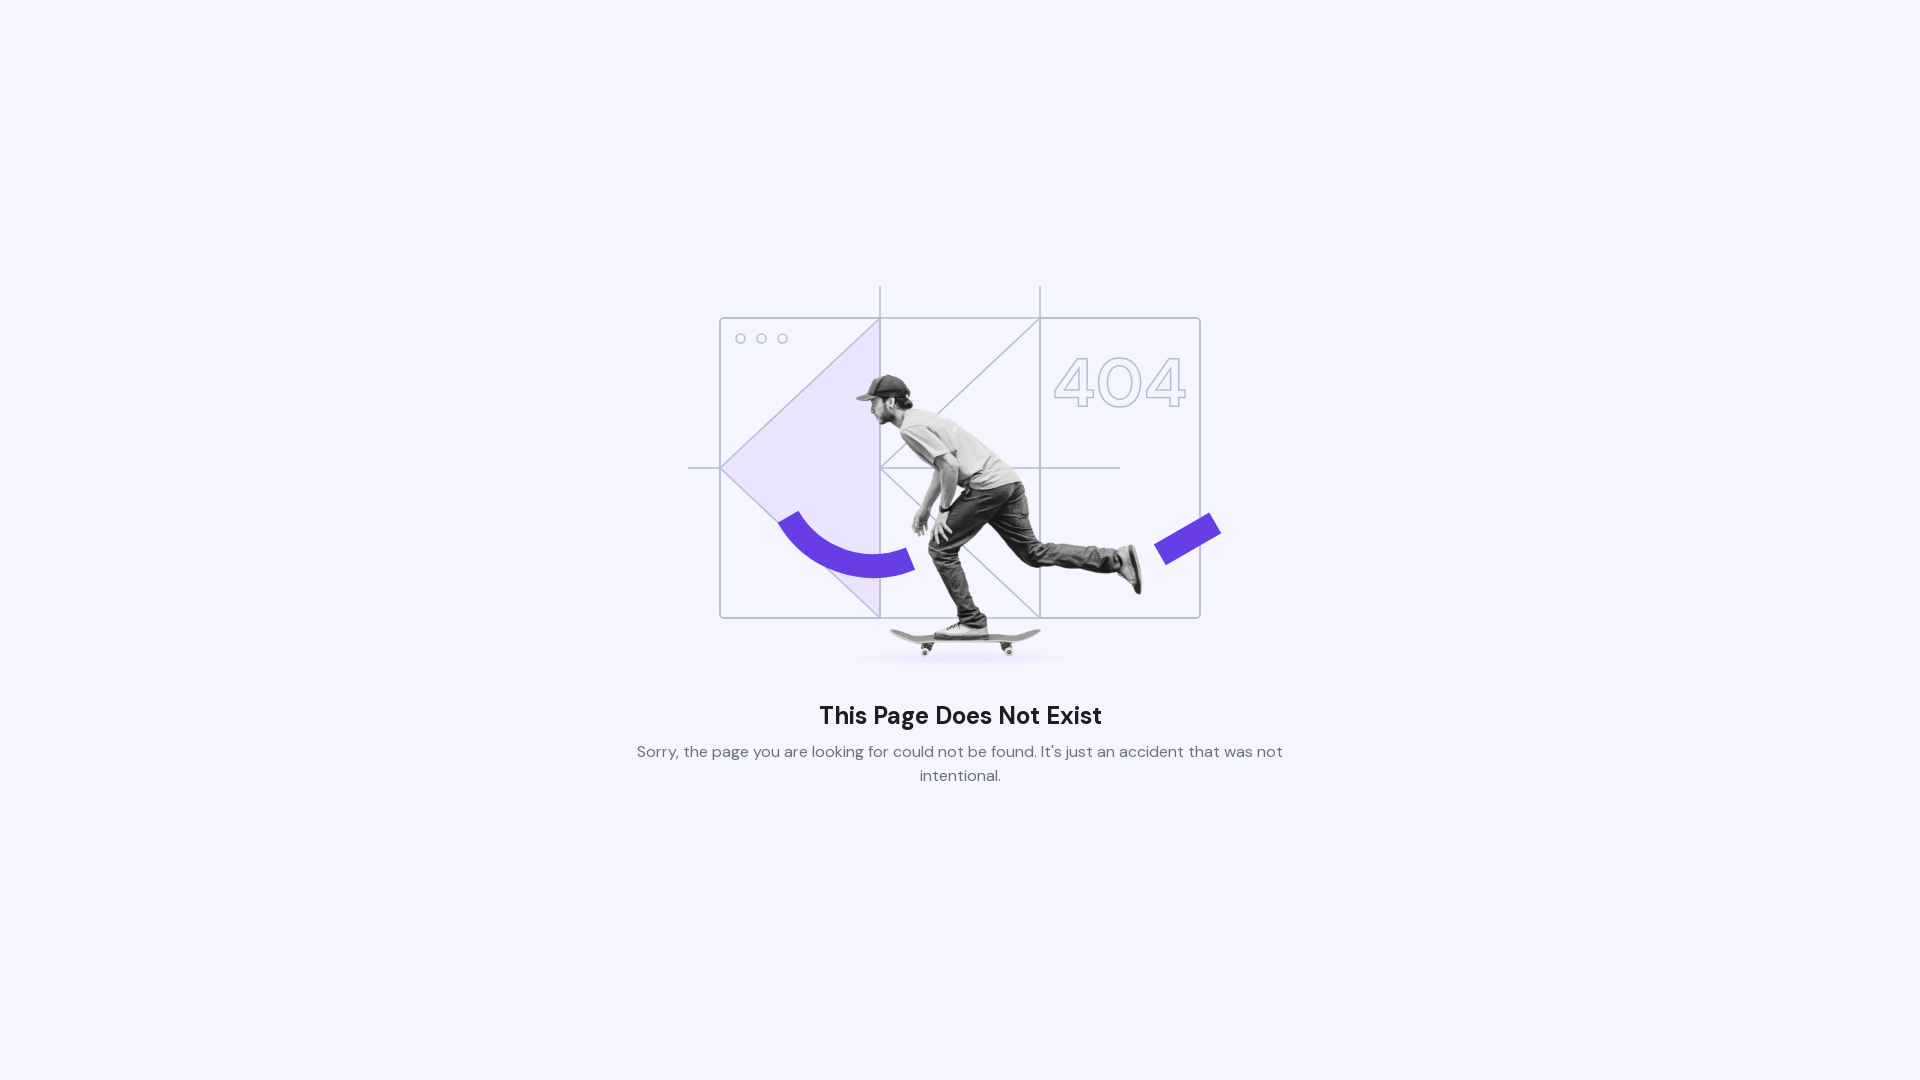